Tests drag and drop functionality on jQuery UI demo page by dragging an element from source to destination within an iframe

Starting URL: http://jqueryui.com/droppable/

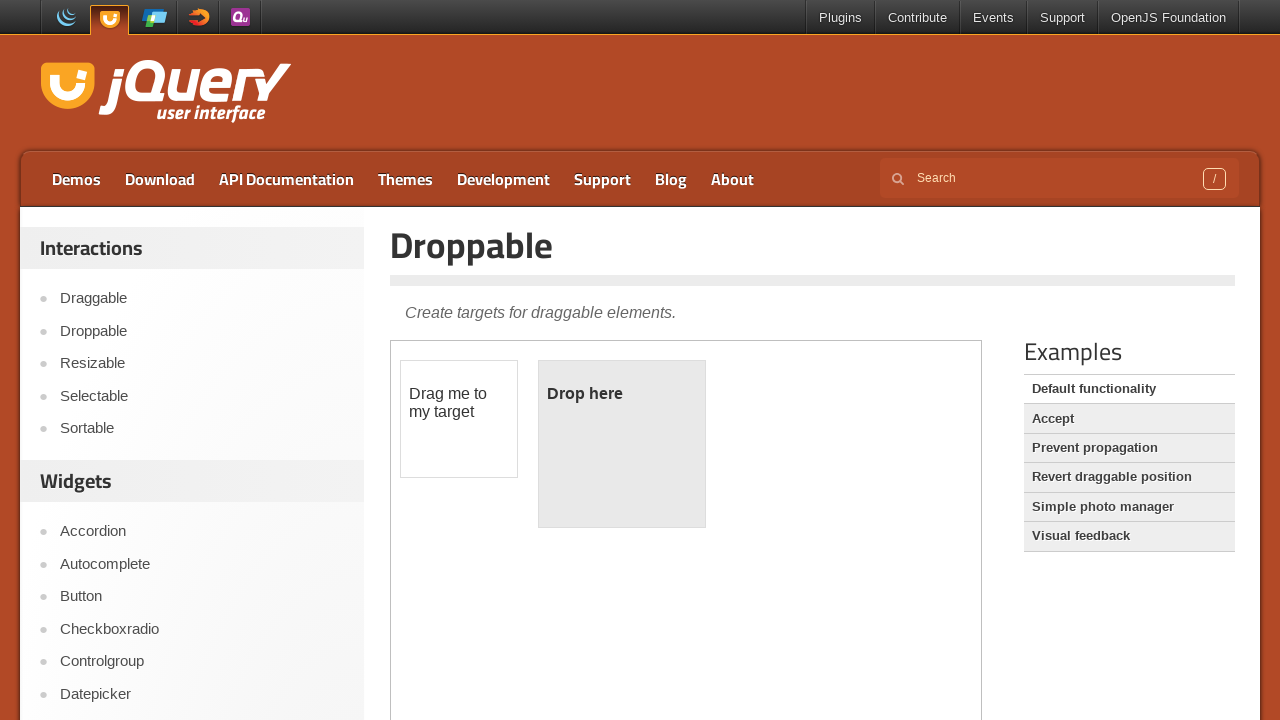

Located the iframe containing drag and drop demo
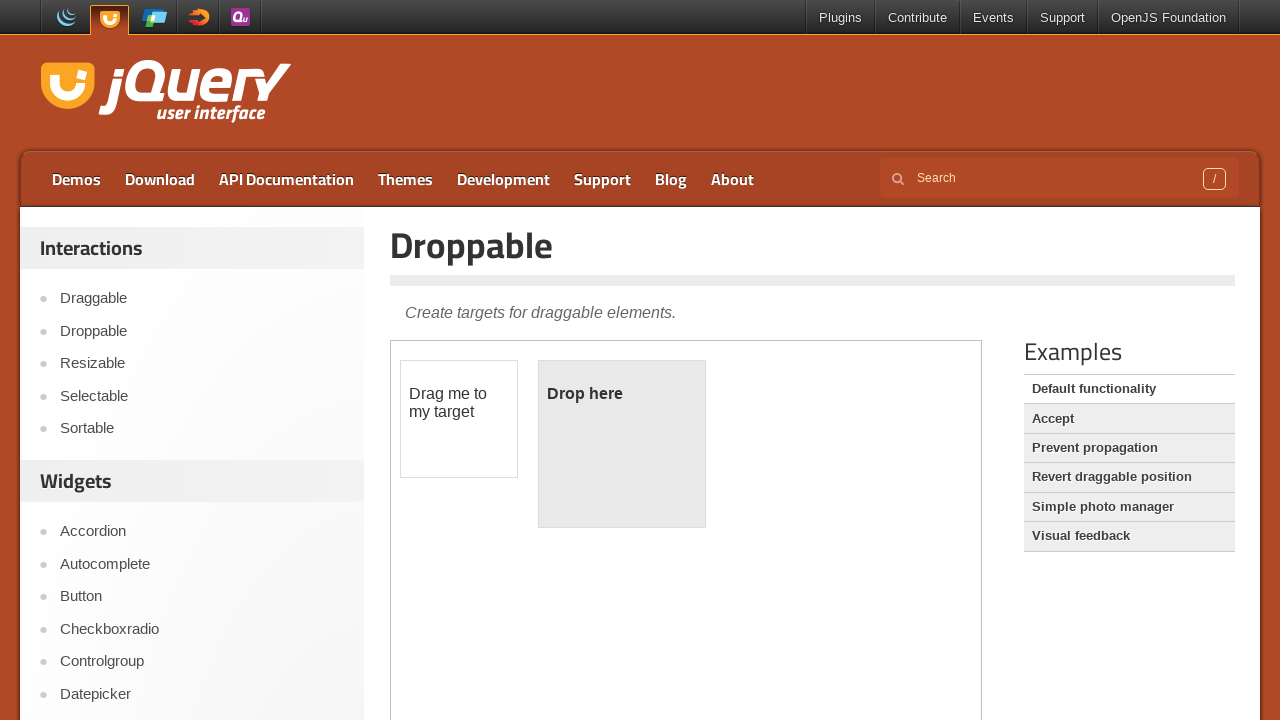

Located draggable source element
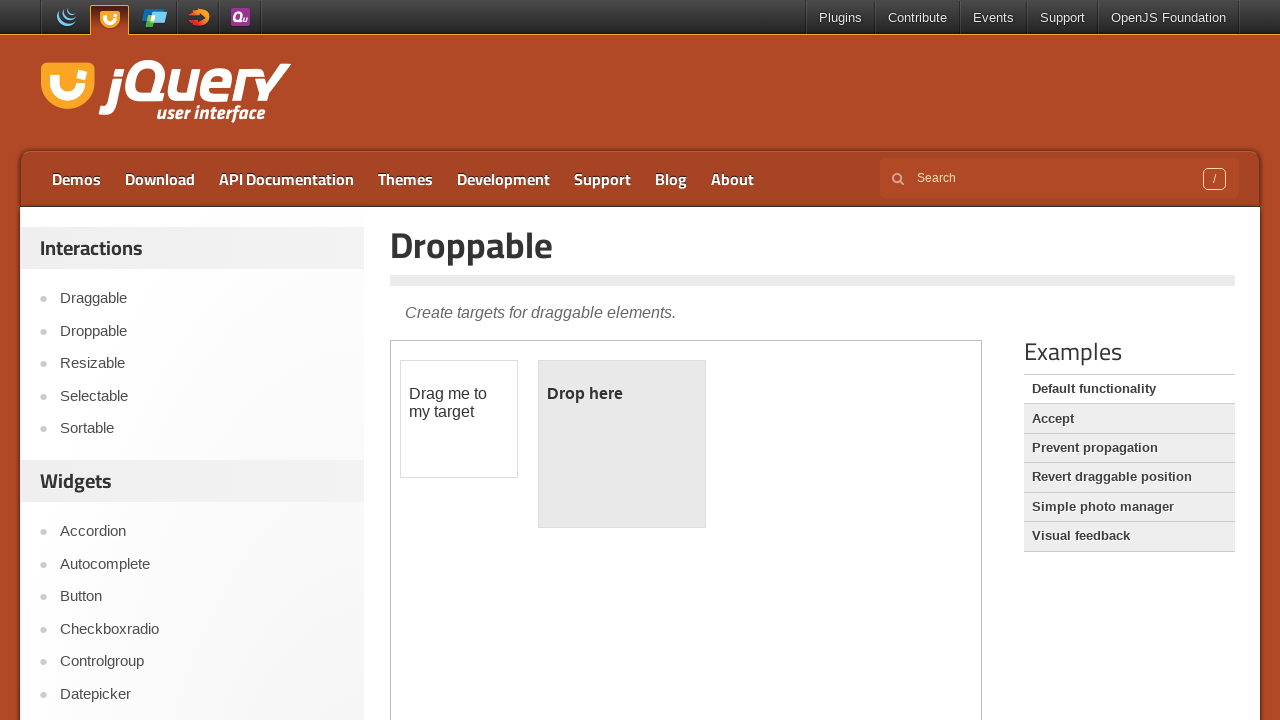

Located droppable destination element
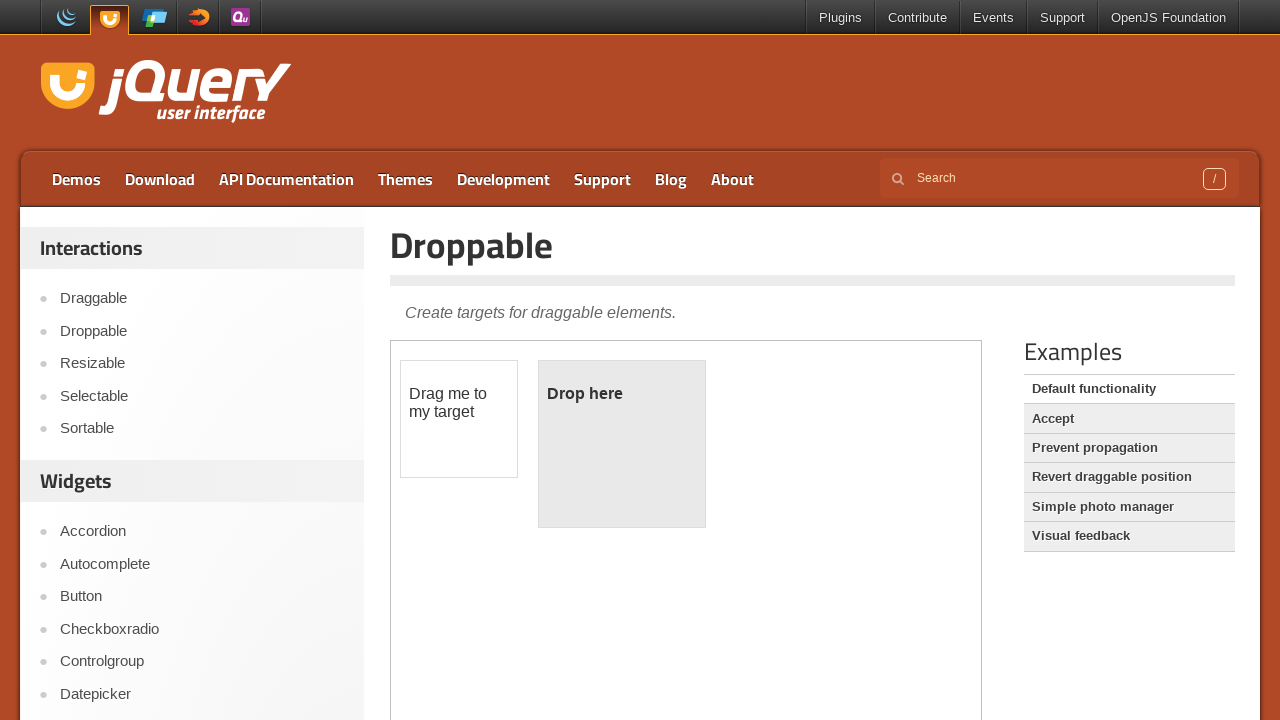

Dragged source element to destination element at (622, 444)
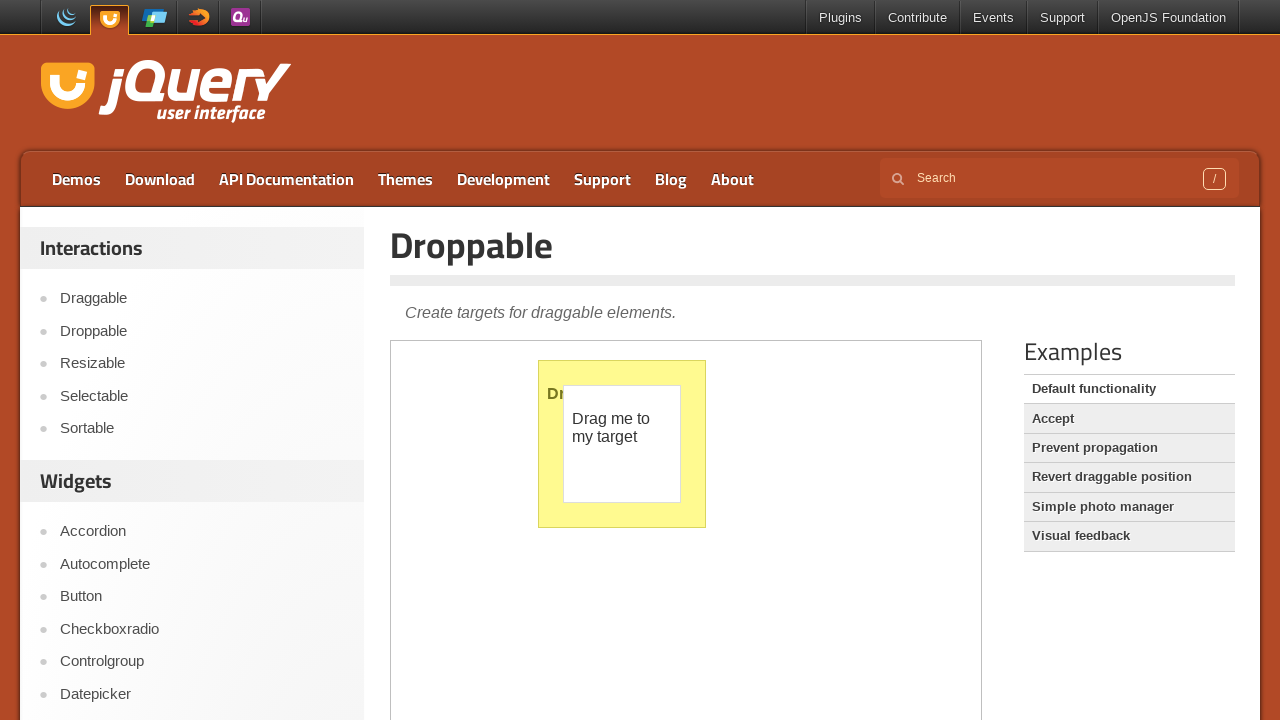

Clicked next navigation link in main page at (1129, 419) on xpath=//*[@id='content']/div[1]/ul/li[2]/a
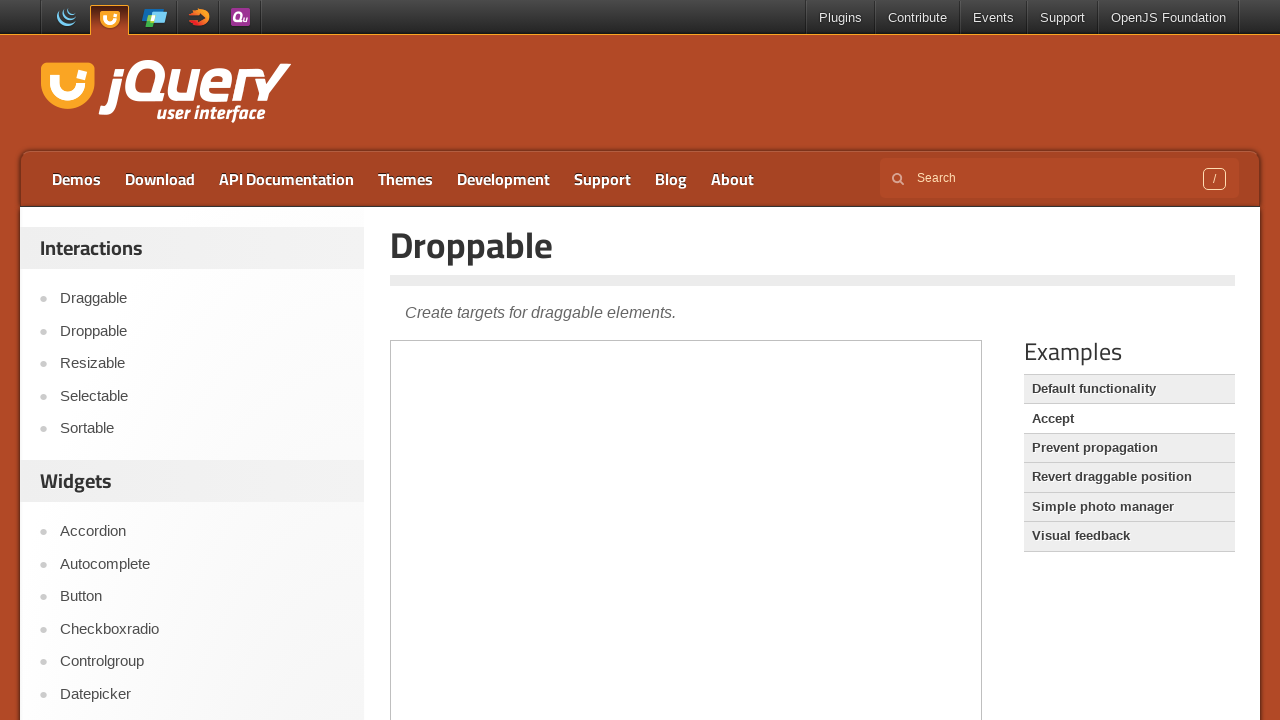

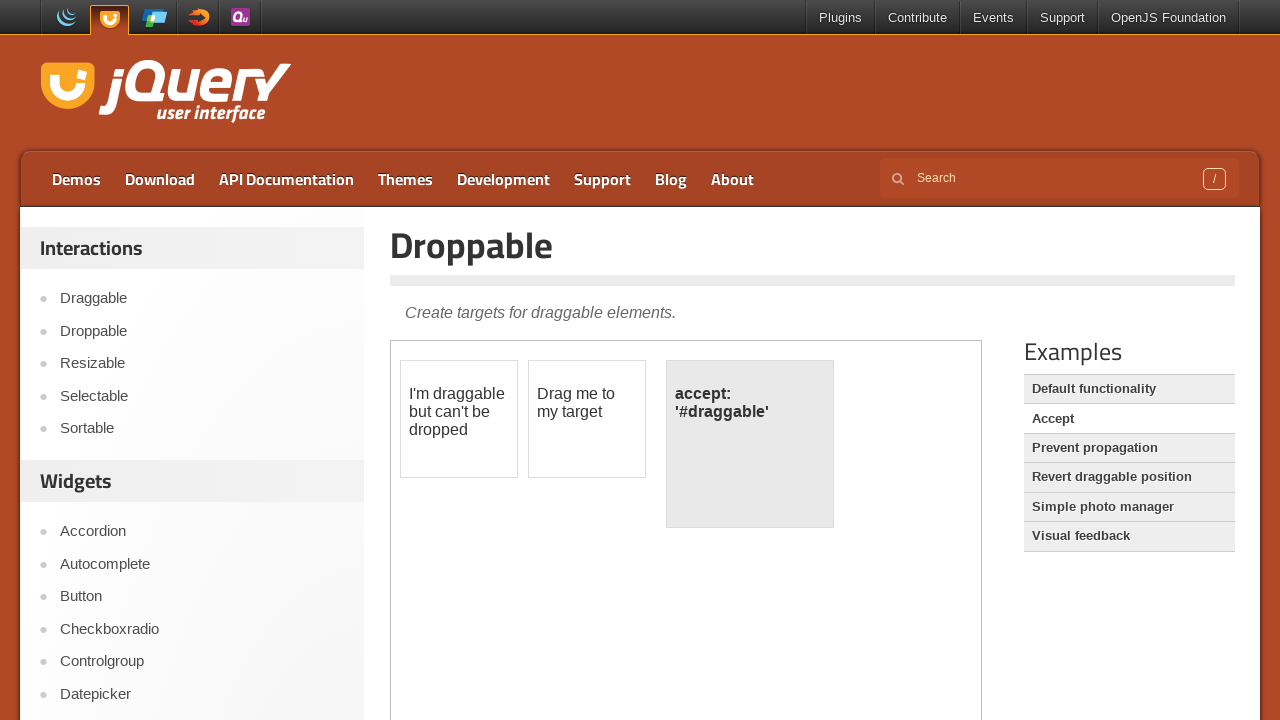